Navigates to Flipkart homepage and verifies that images are present and loaded on the page

Starting URL: https://www.flipkart.com/

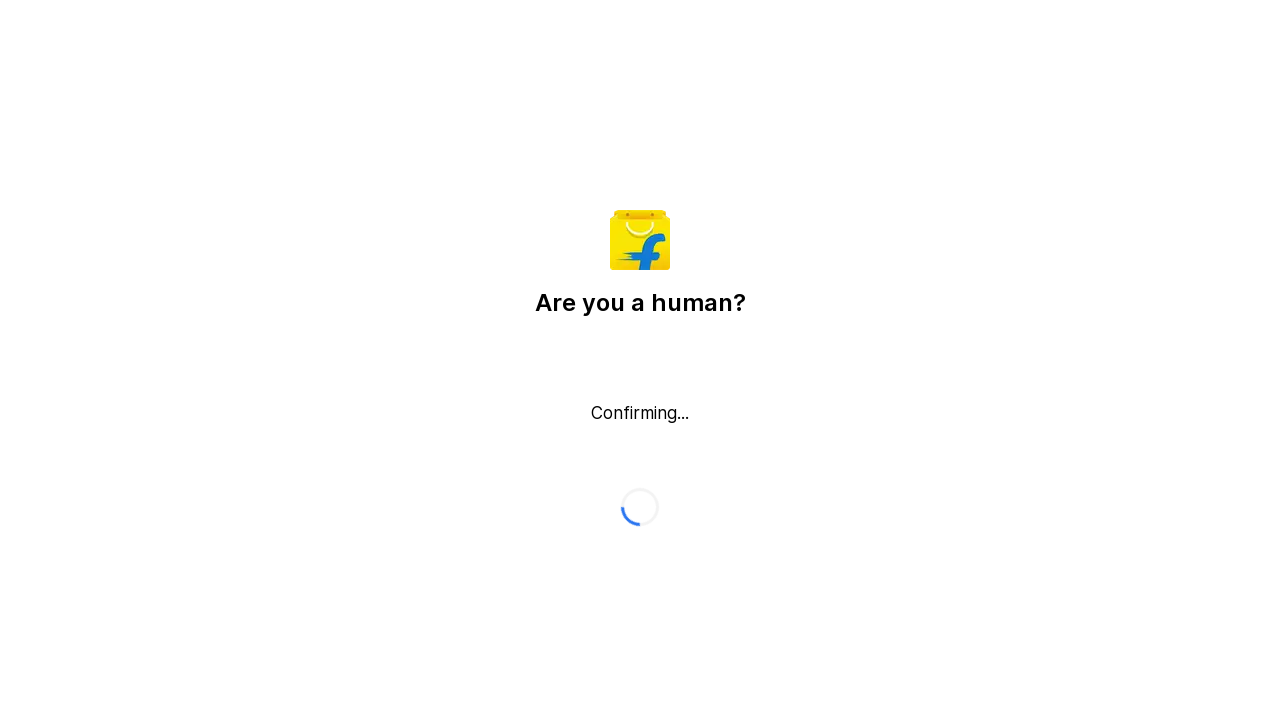

Navigated to Flipkart homepage
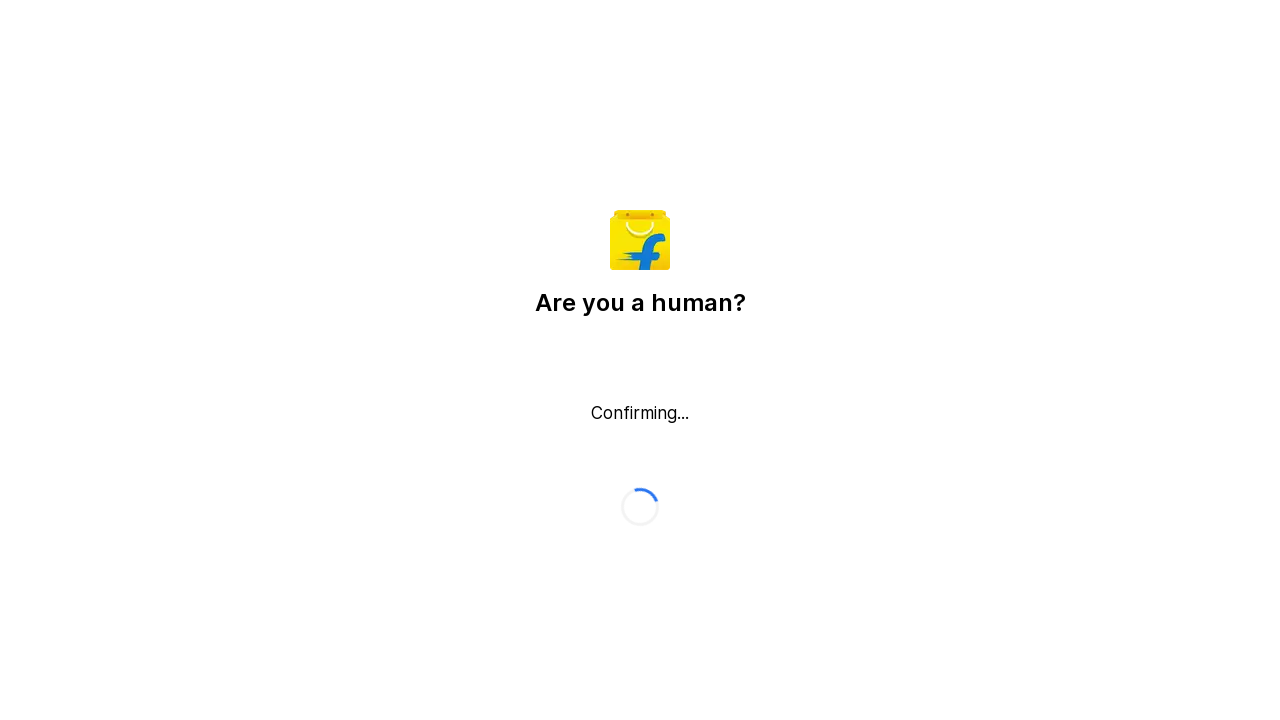

Waited for images to load on the page
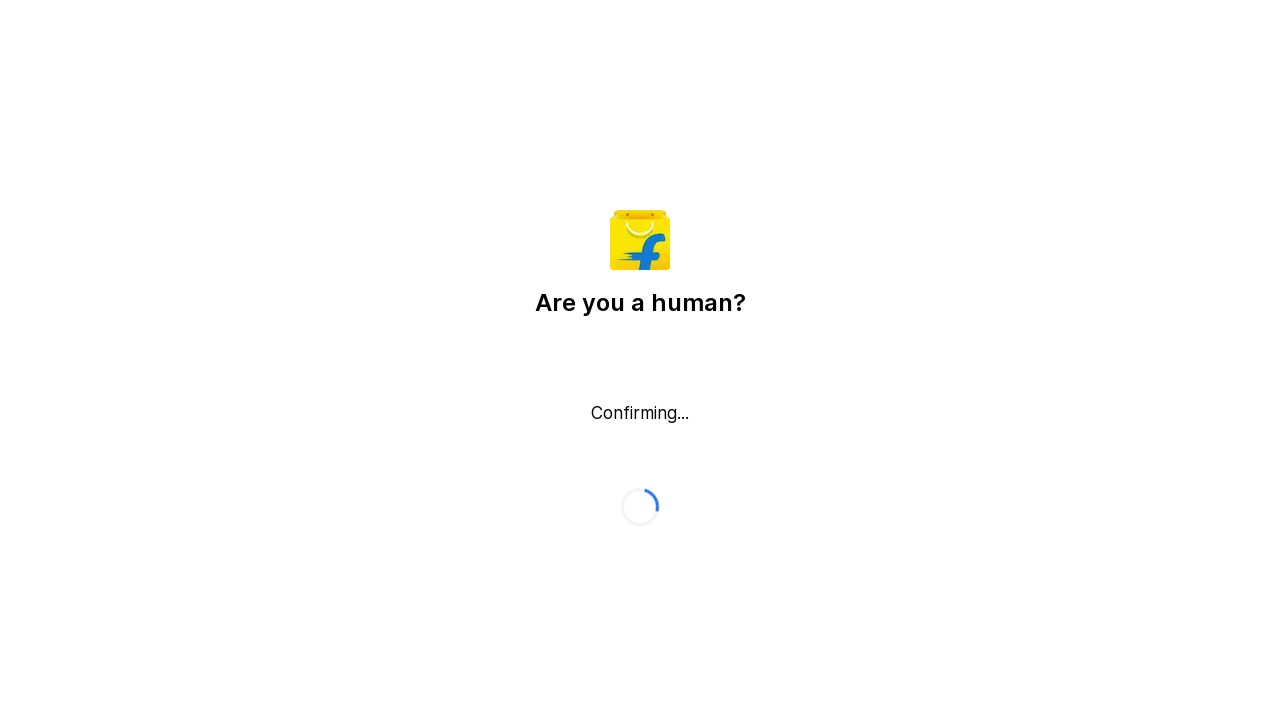

Verified that images are present on the page - found 1 images
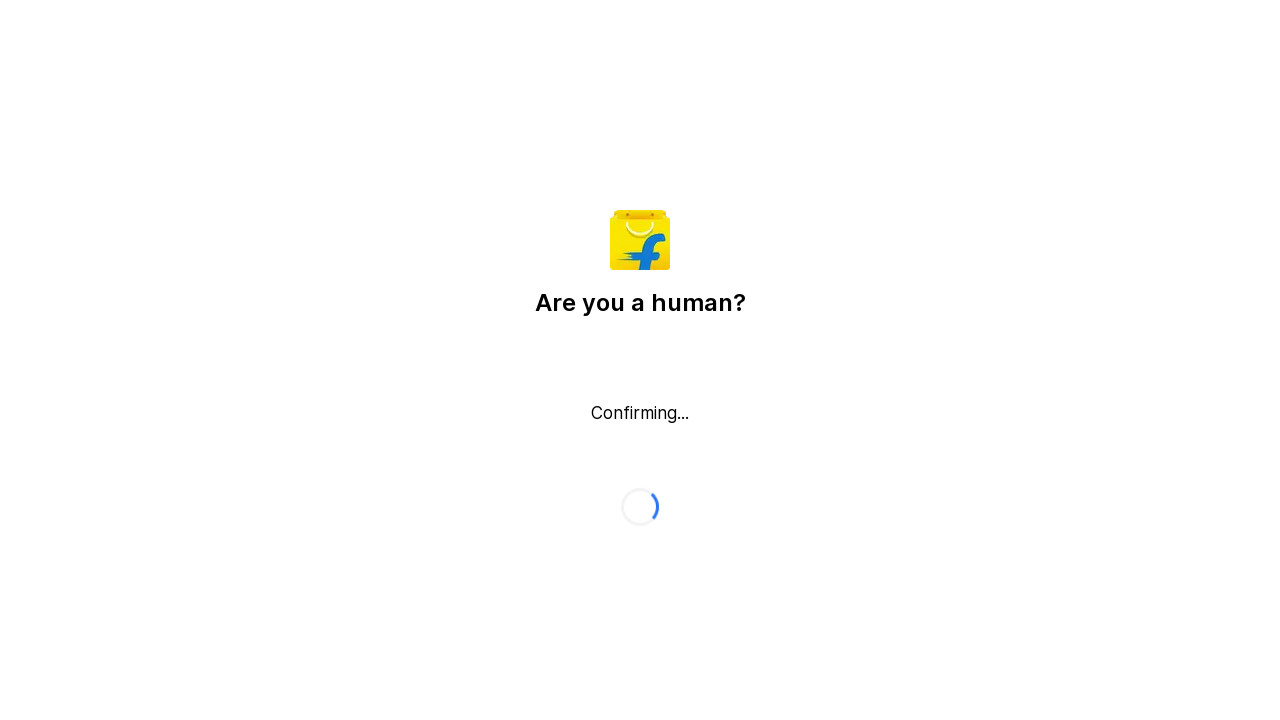

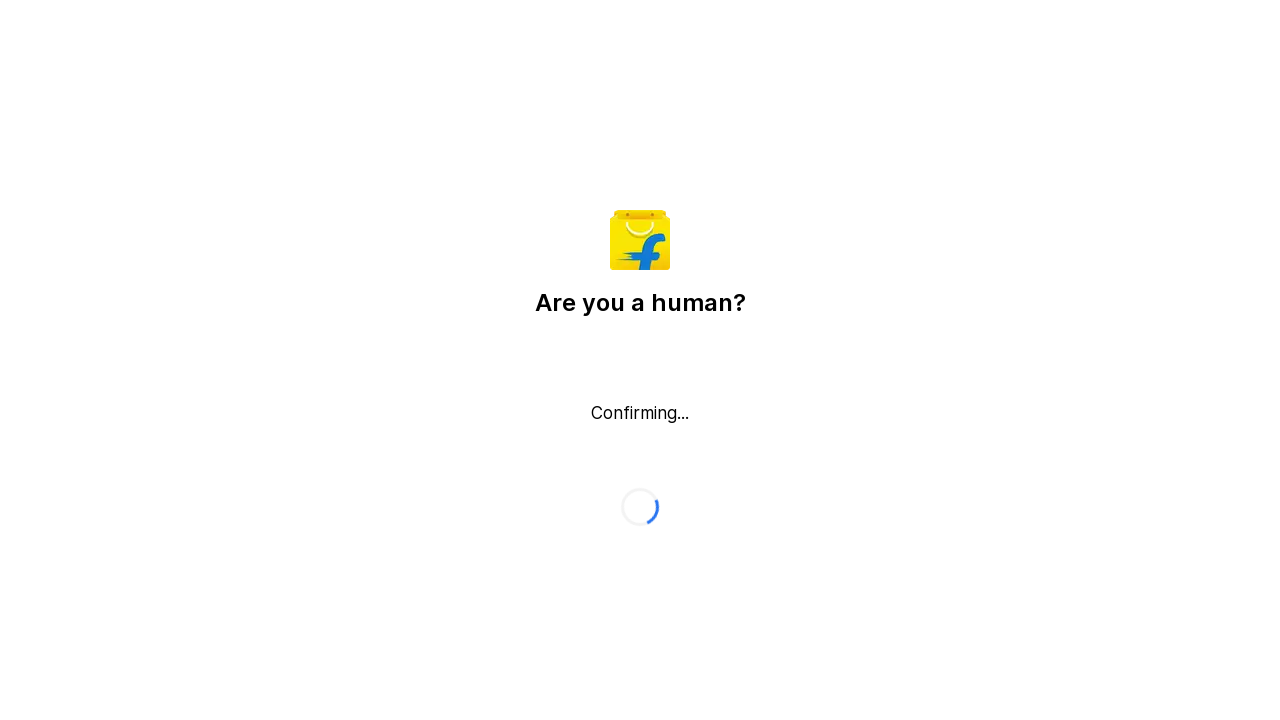